Tests that new todo items are appended to the bottom of the list and the counter displays correctly

Starting URL: https://demo.playwright.dev/todomvc

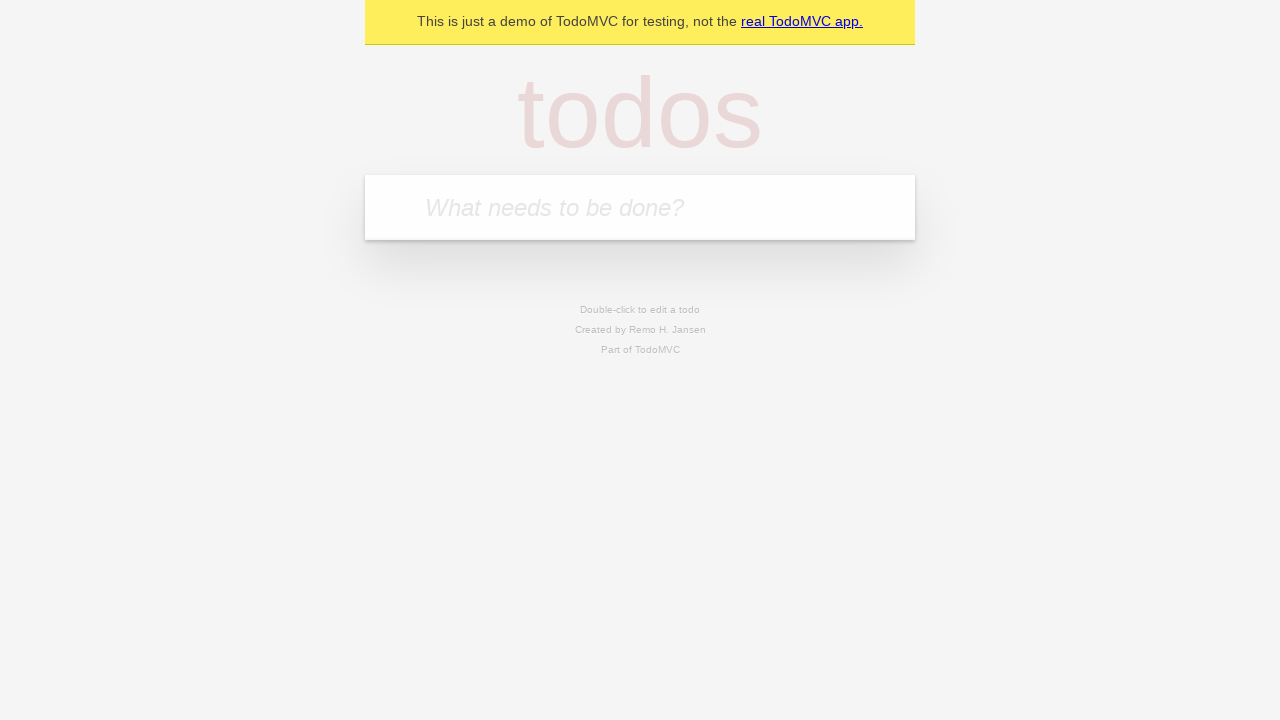

Filled todo input with 'buy some cheese' on internal:attr=[placeholder="What needs to be done?"i]
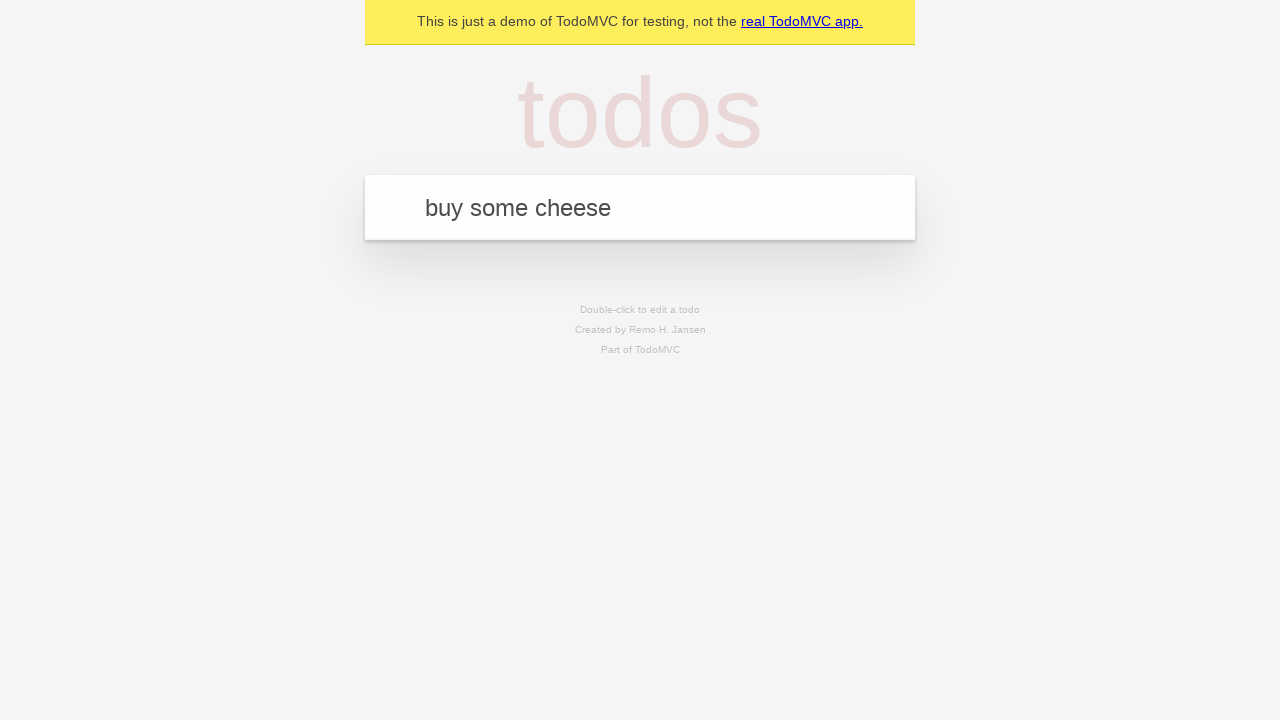

Pressed Enter to add first todo item on internal:attr=[placeholder="What needs to be done?"i]
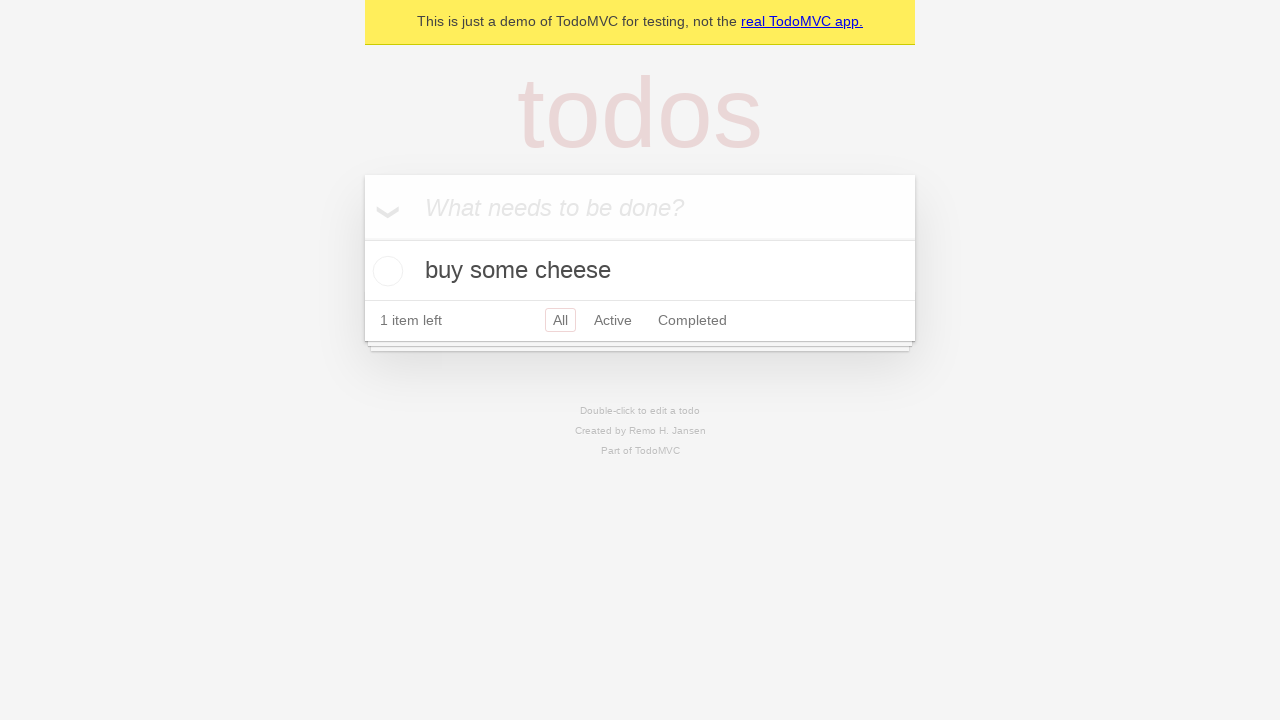

Filled todo input with 'feed the cat' on internal:attr=[placeholder="What needs to be done?"i]
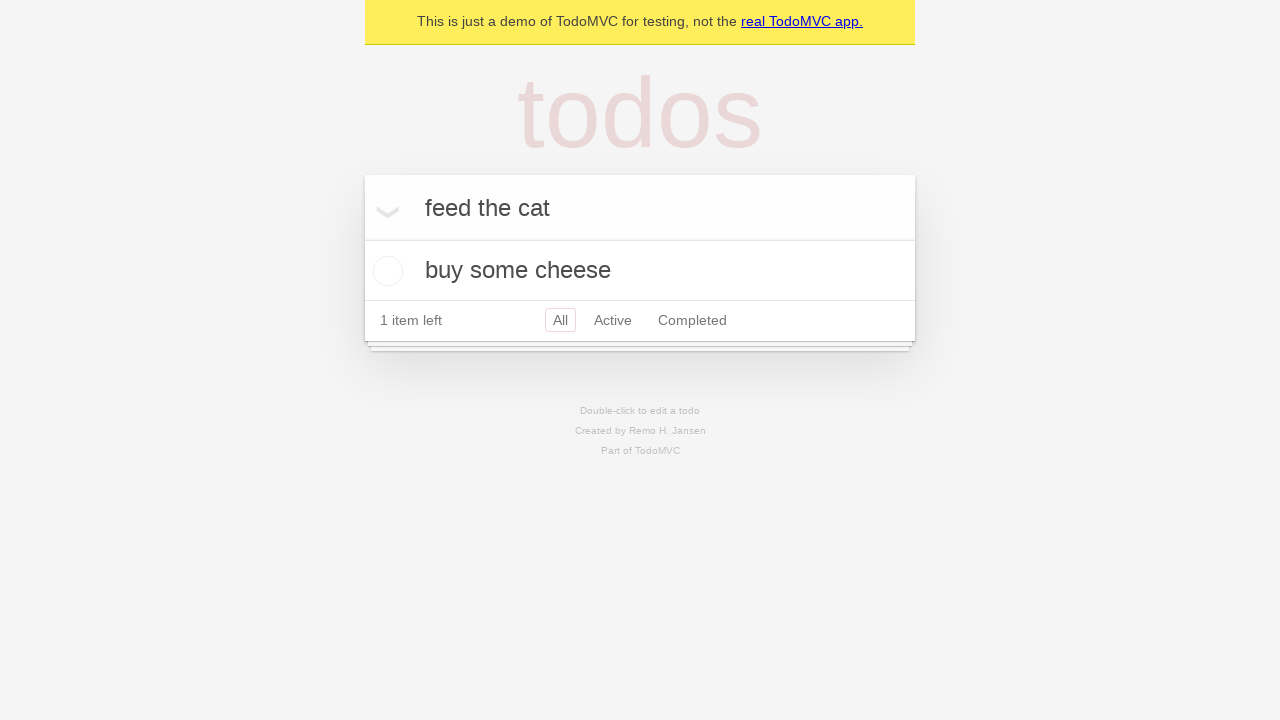

Pressed Enter to add second todo item on internal:attr=[placeholder="What needs to be done?"i]
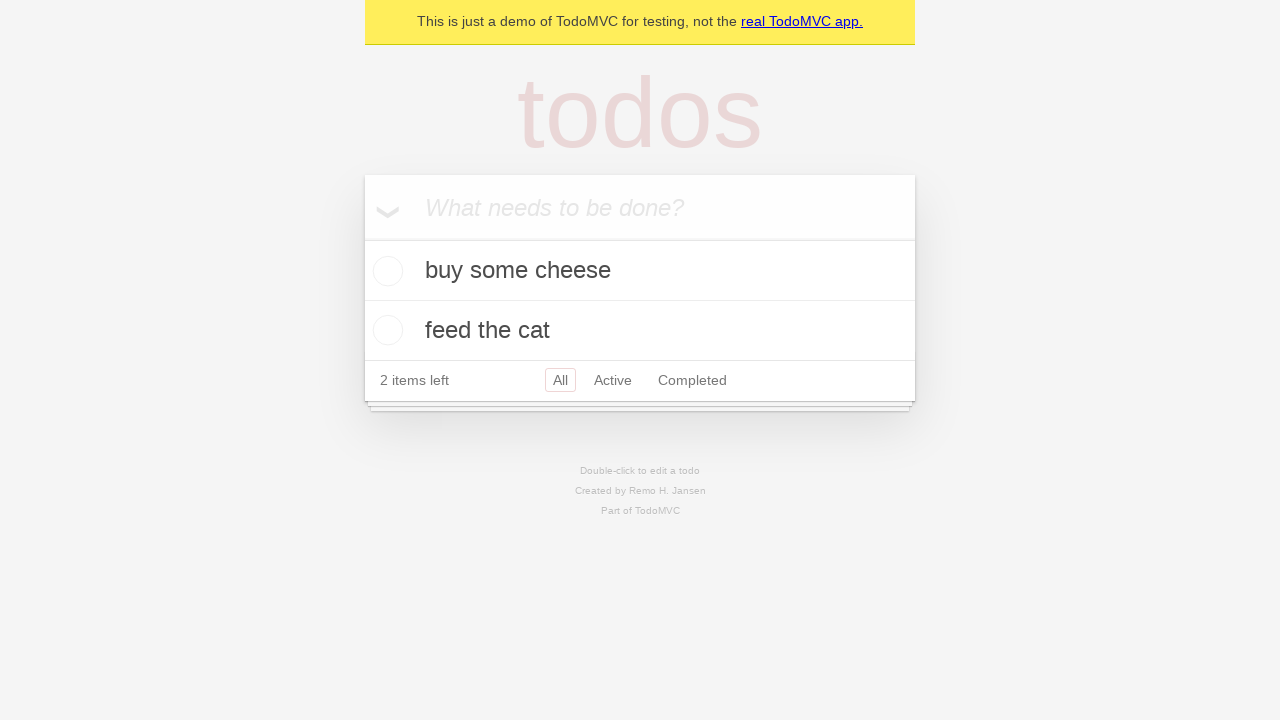

Filled todo input with 'book a doctors appointment' on internal:attr=[placeholder="What needs to be done?"i]
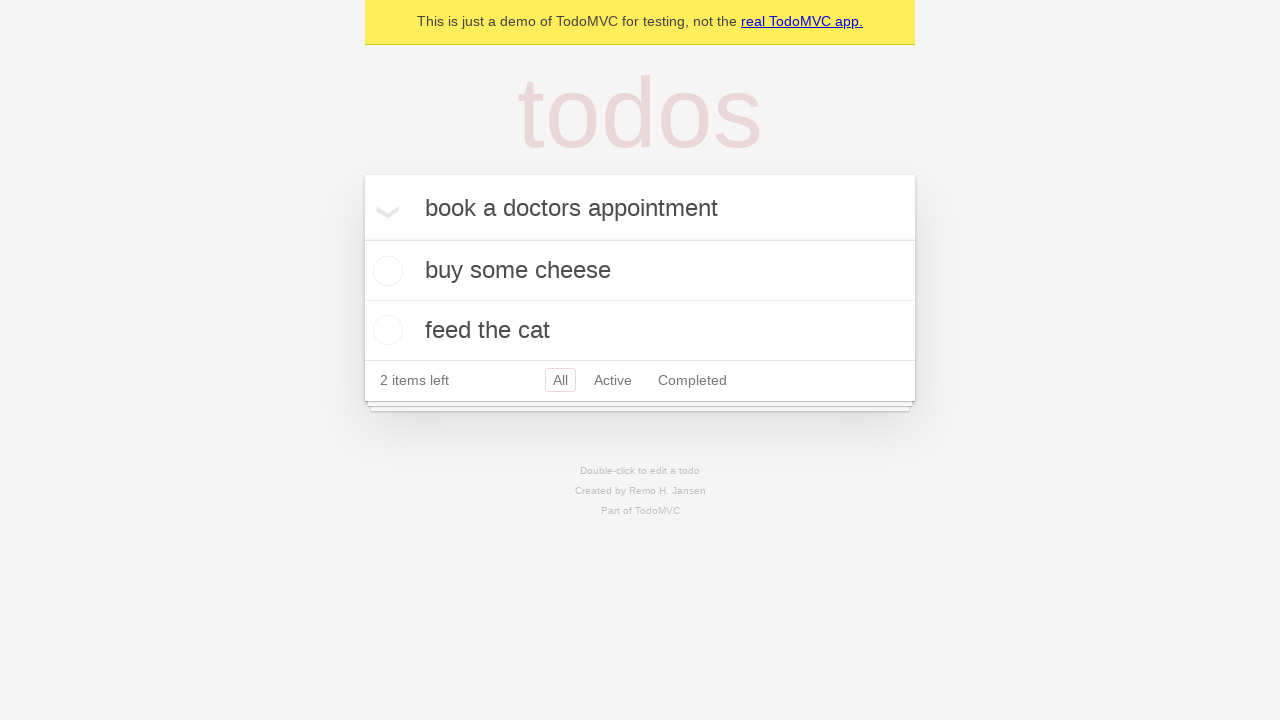

Pressed Enter to add third todo item on internal:attr=[placeholder="What needs to be done?"i]
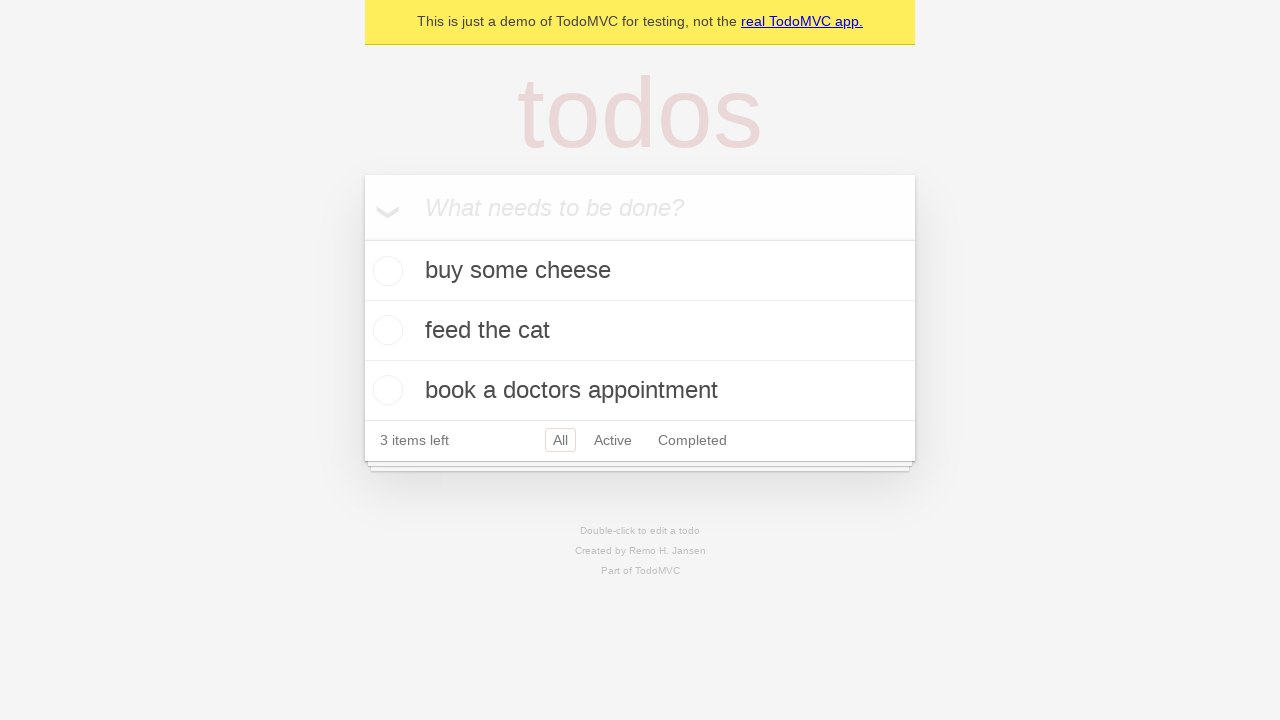

Verified that all 3 todo items were added and counter displays '3 items left'
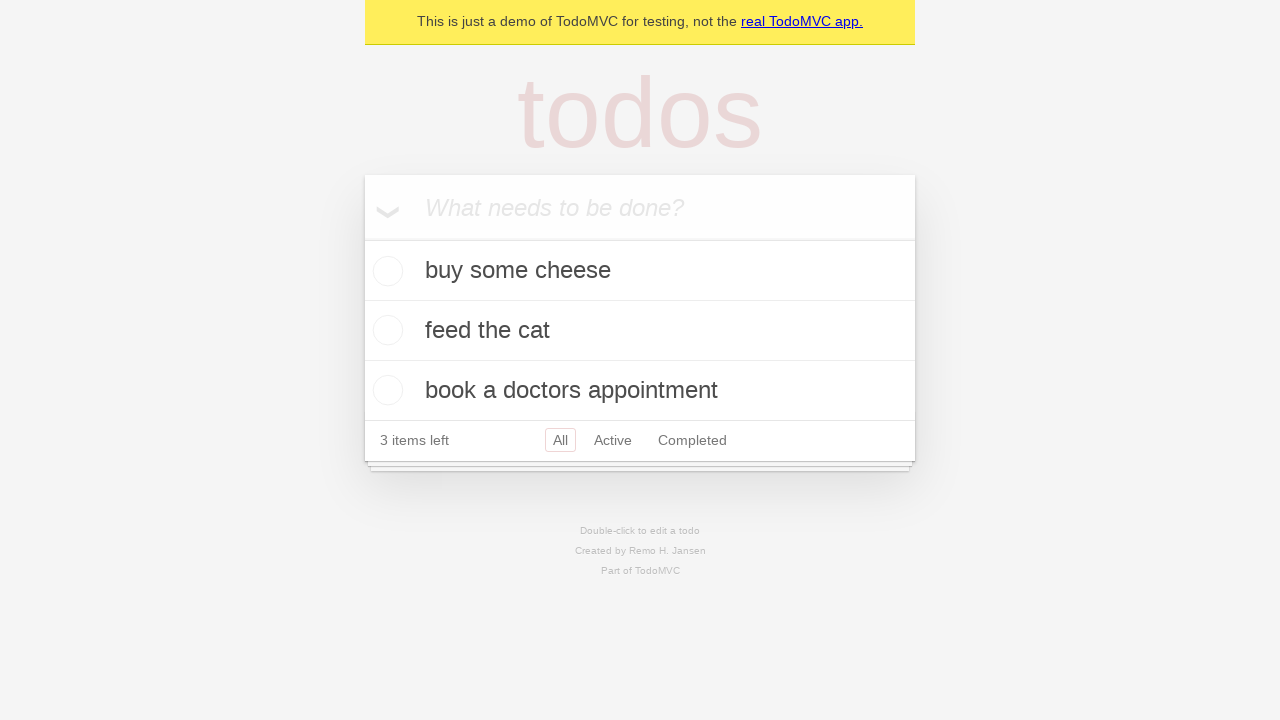

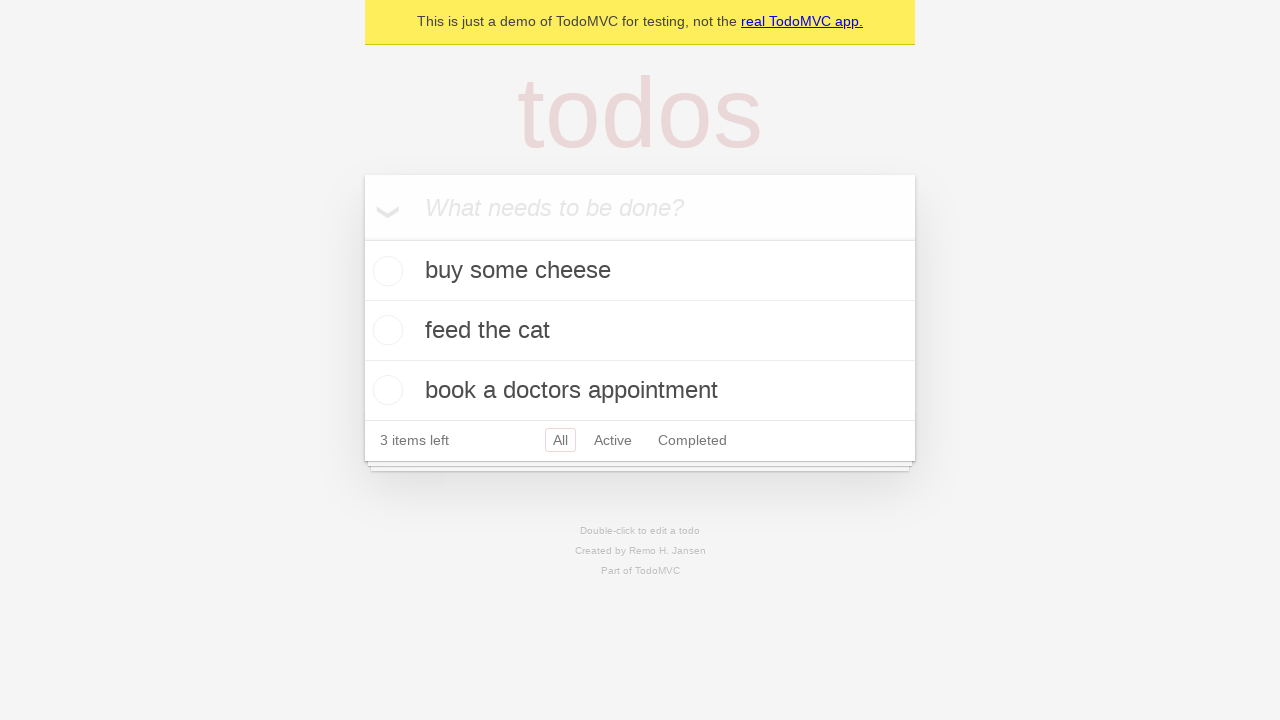